Tests JavaScript confirm dialog by triggering it and dismissing (canceling) it

Starting URL: https://the-internet.herokuapp.com/javascript_alerts

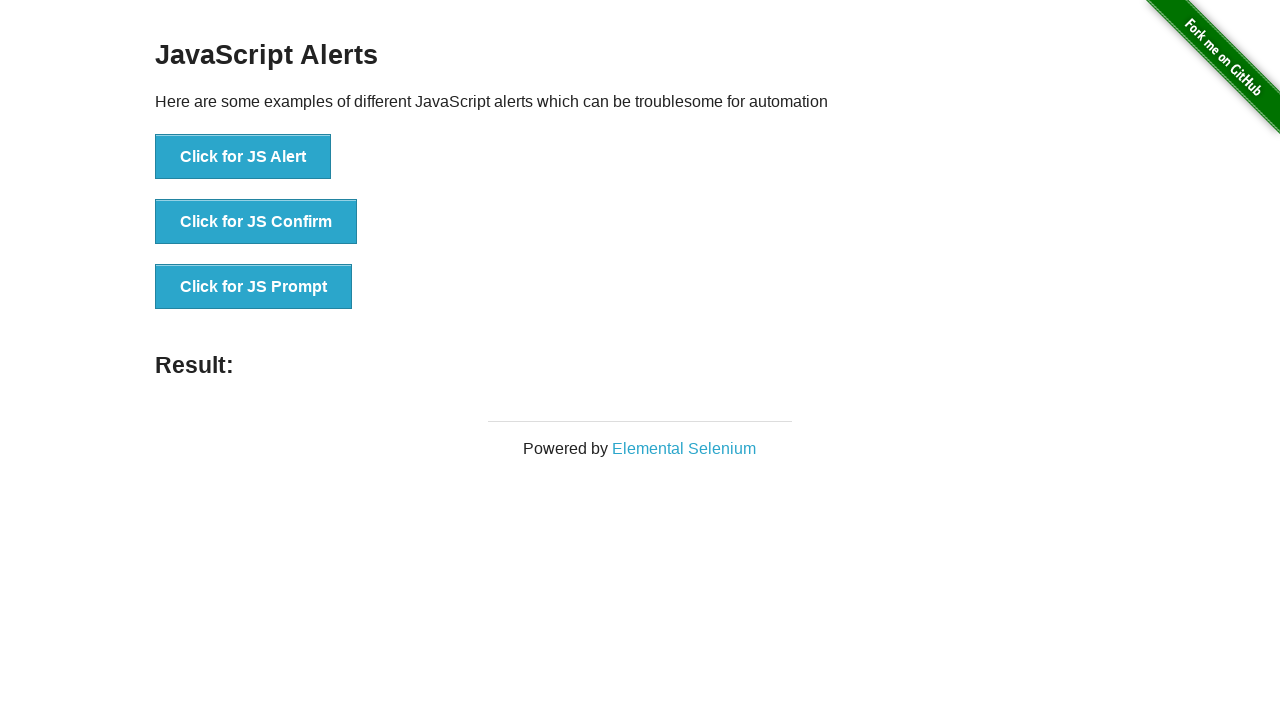

Set up dialog handler to dismiss JavaScript dialogs
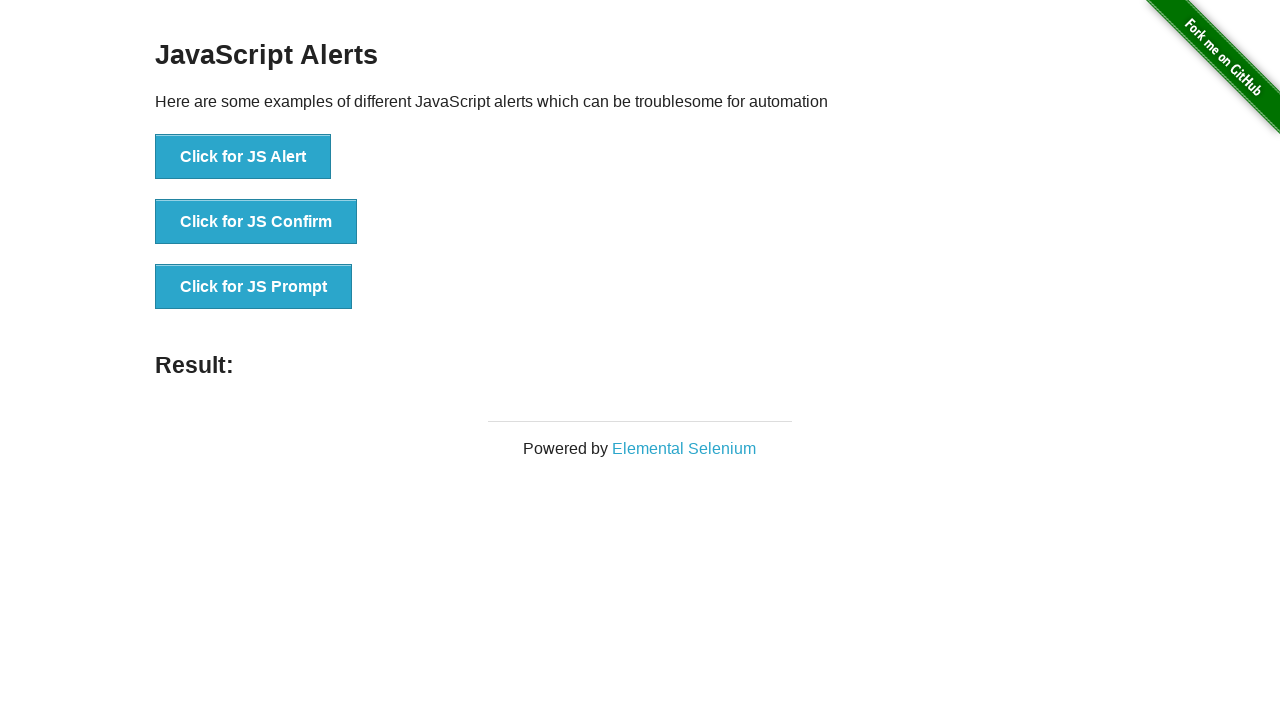

Clicked JavaScript confirm button to trigger dialog at (256, 222) on xpath=//button[contains(@onclick,'jsConfirm')]
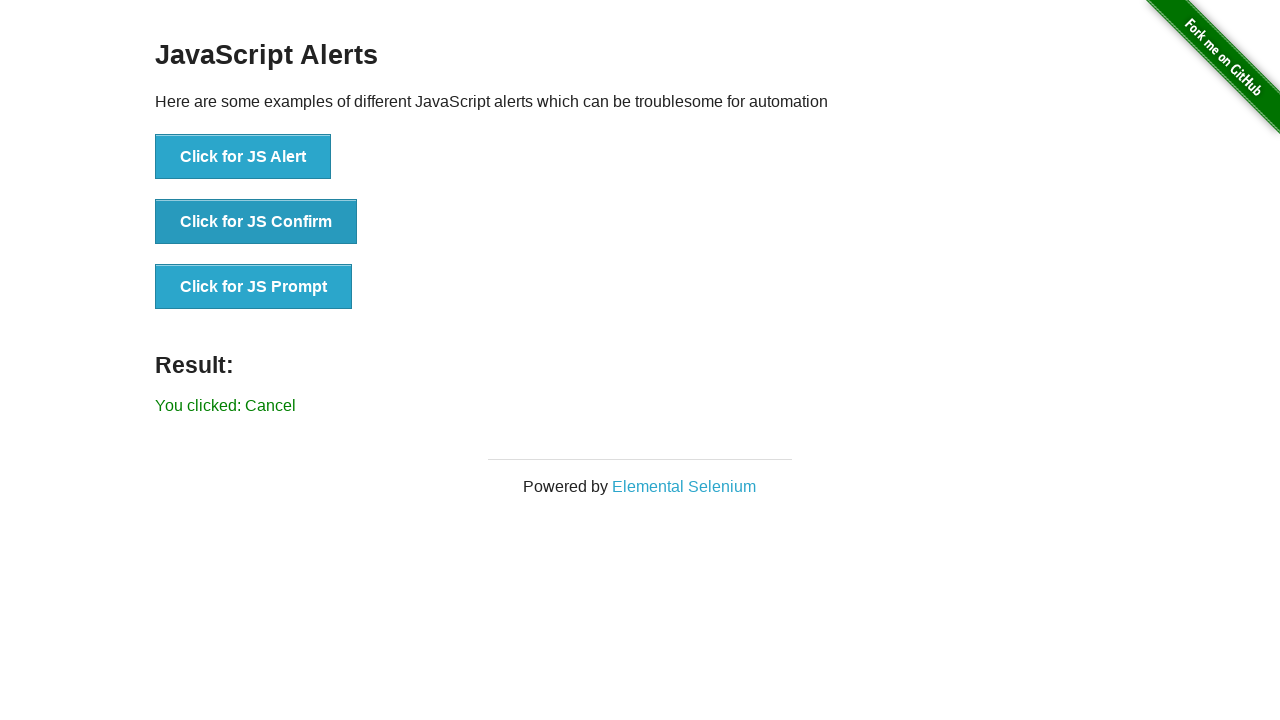

Result text appeared after dismissing the confirm dialog
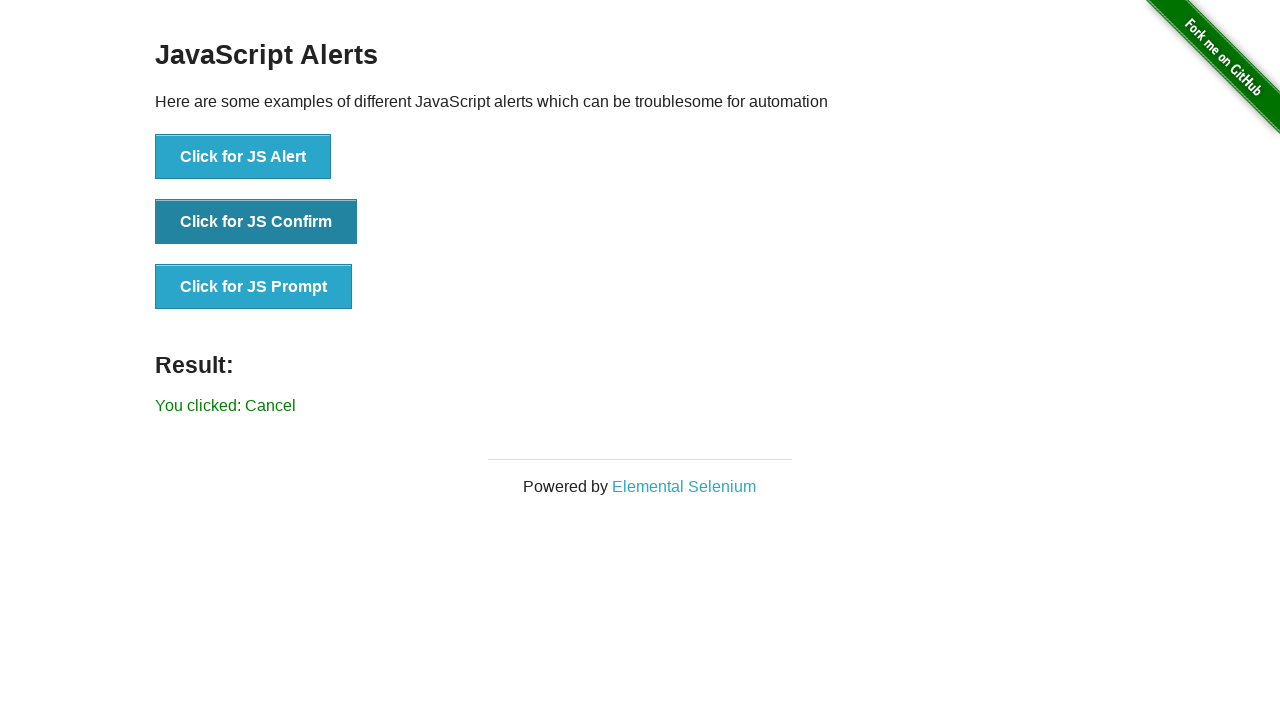

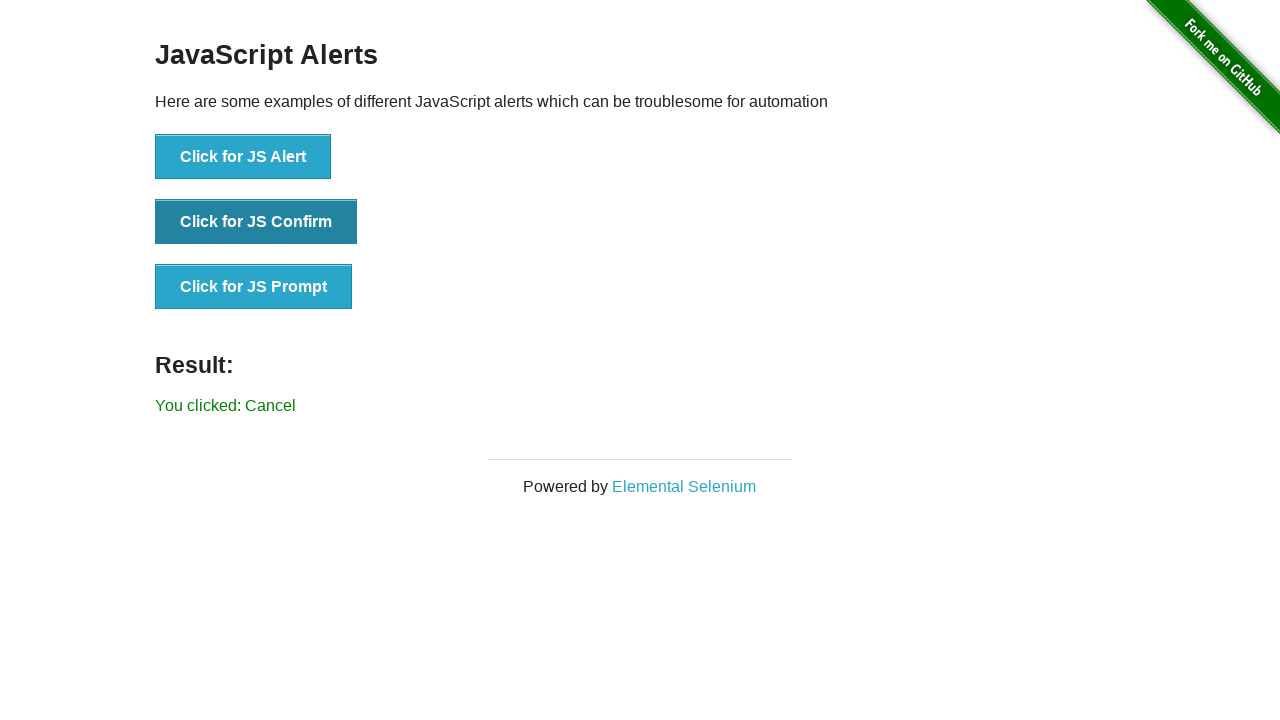